Tests dynamic loading functionality by clicking the start button to trigger content loading on a demo page

Starting URL: https://the-internet.herokuapp.com/dynamic_loading/1

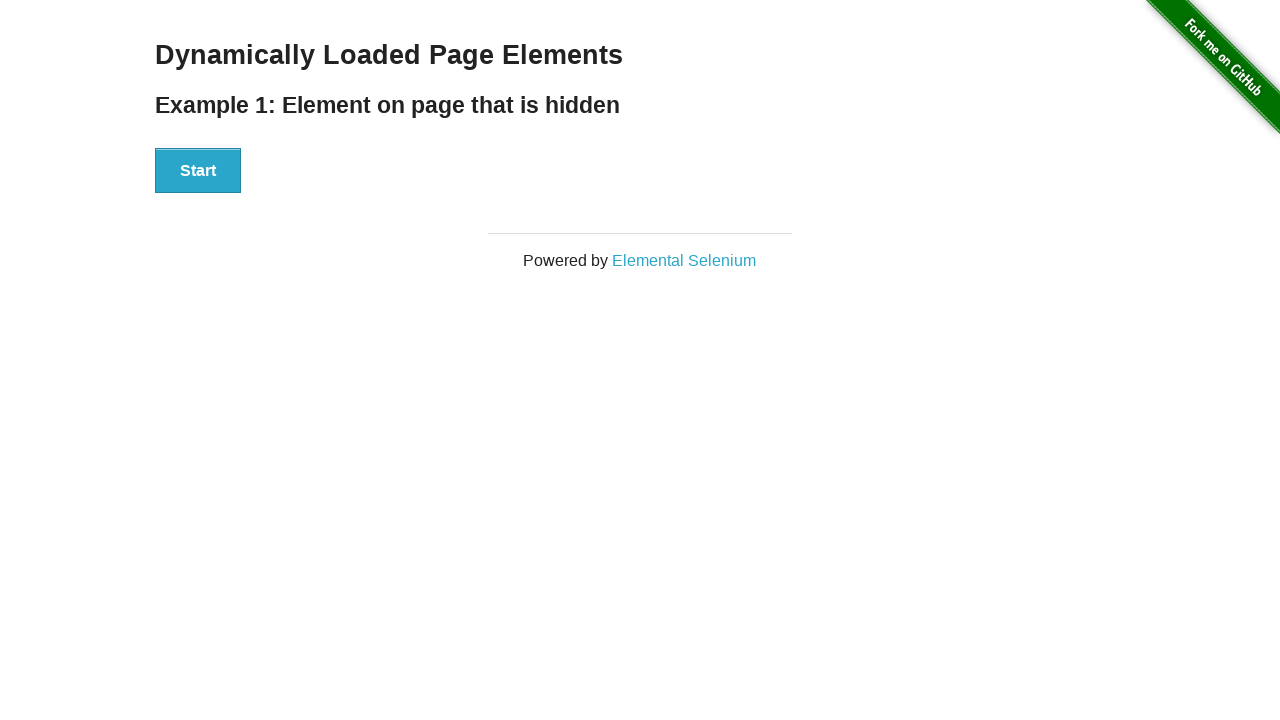

Clicked start button to trigger dynamic loading at (198, 171) on #start button
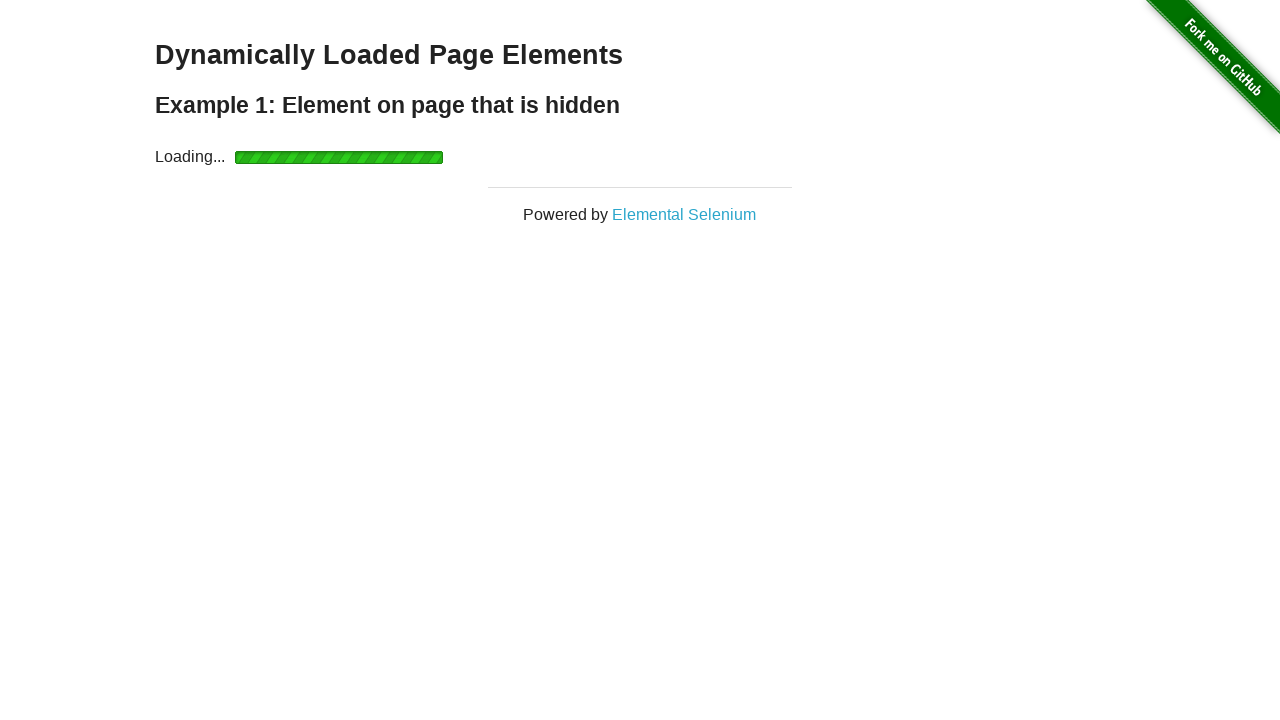

Dynamic loading completed and finish element appeared
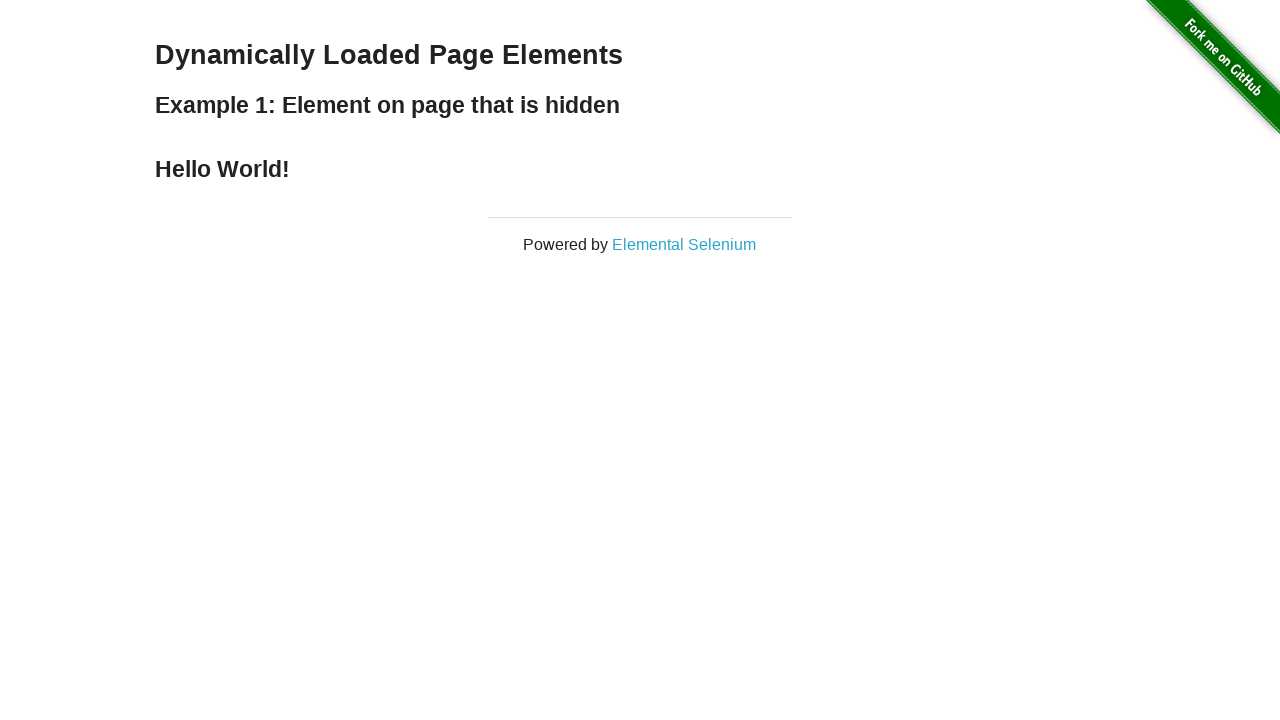

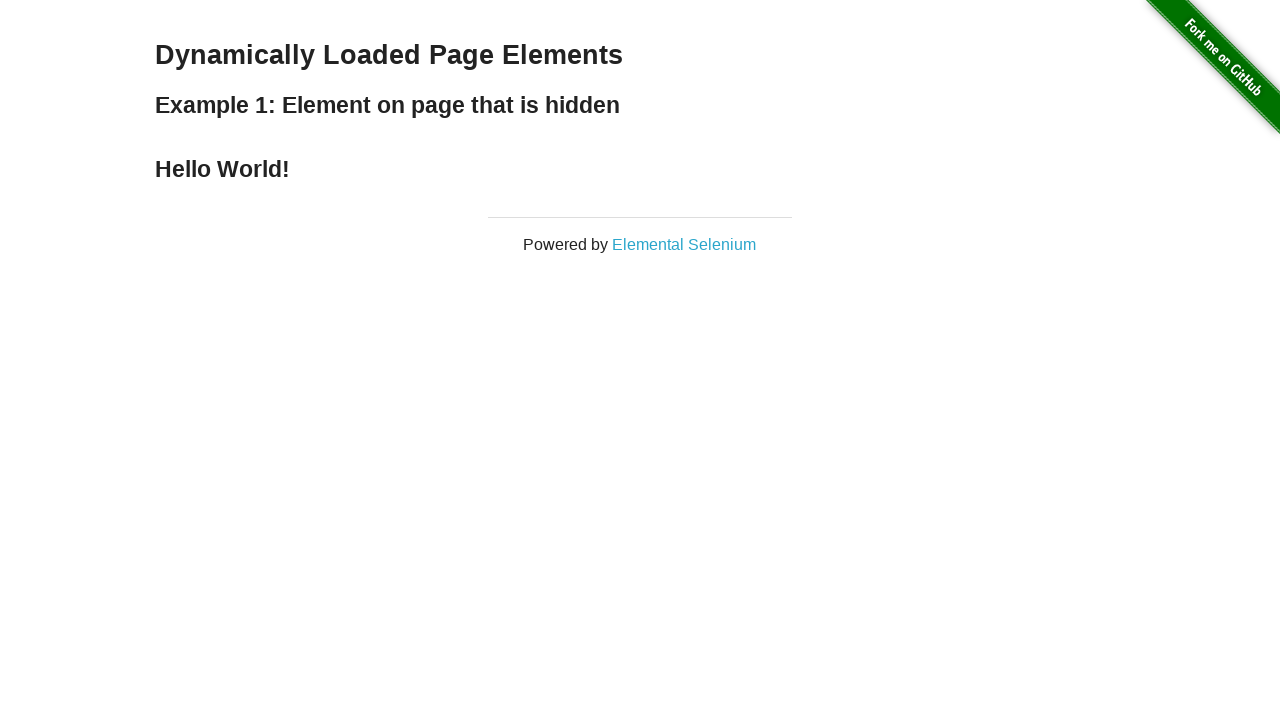